Fills out a Google Form with test data including text input fields, dropdown selection, and checkbox selection, then submits the form.

Starting URL: https://docs.google.com/forms/d/e/1FAIpQLSde0eTjVIV-YU6S0UvGSaWeNpV6PMu4-QB49rlfoGC9Y1FRMg/viewform

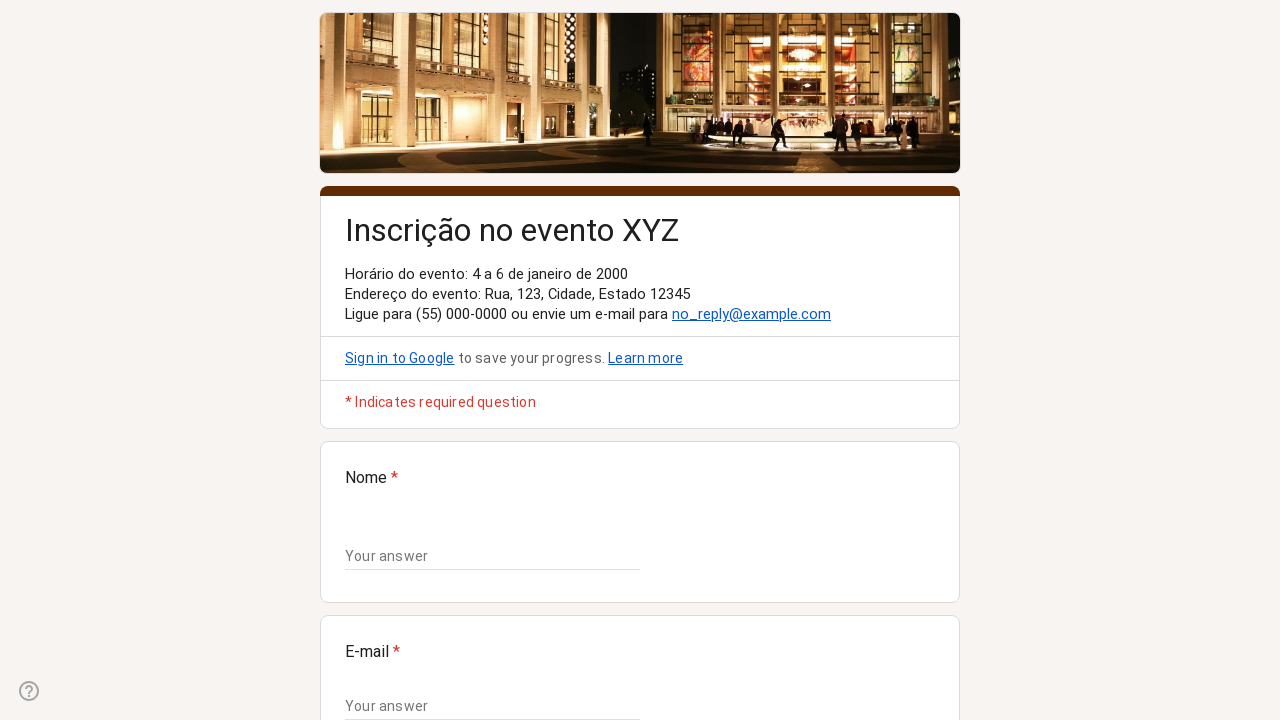

Waited for form input fields to load
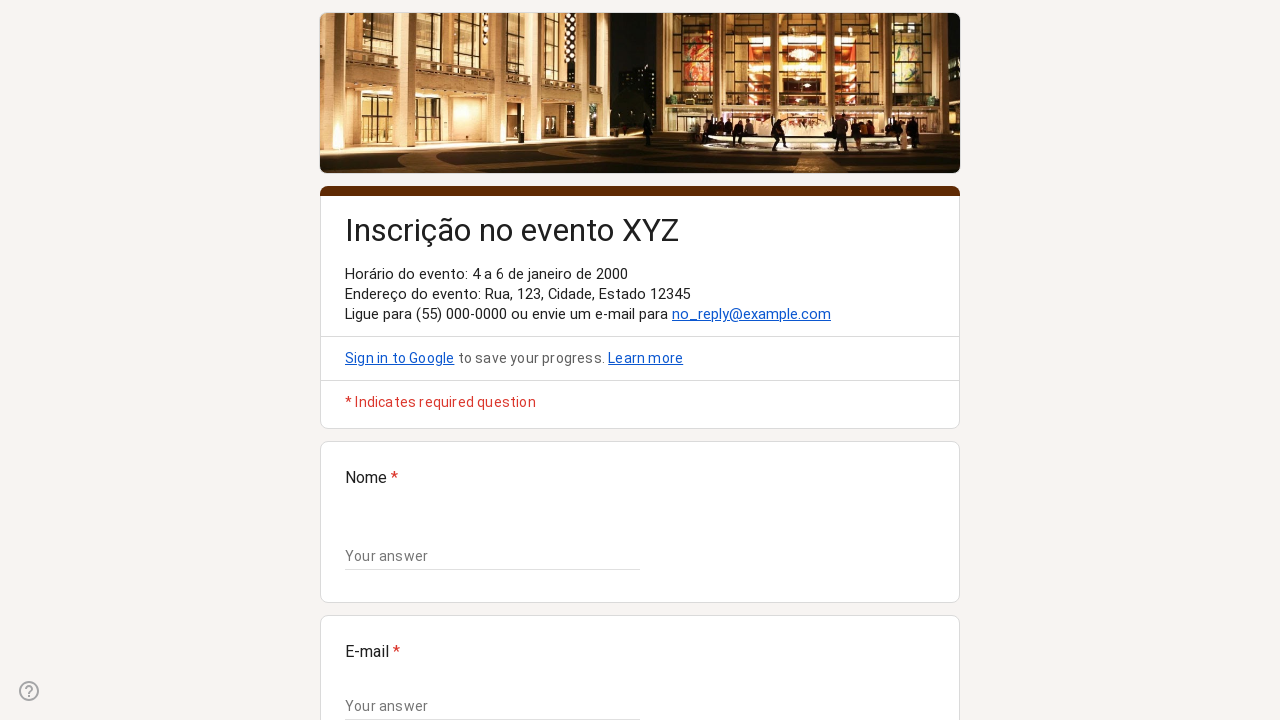

Filled text input field 1 with 'João Silva' on input.whsOnd.zHQkBf >> nth=0
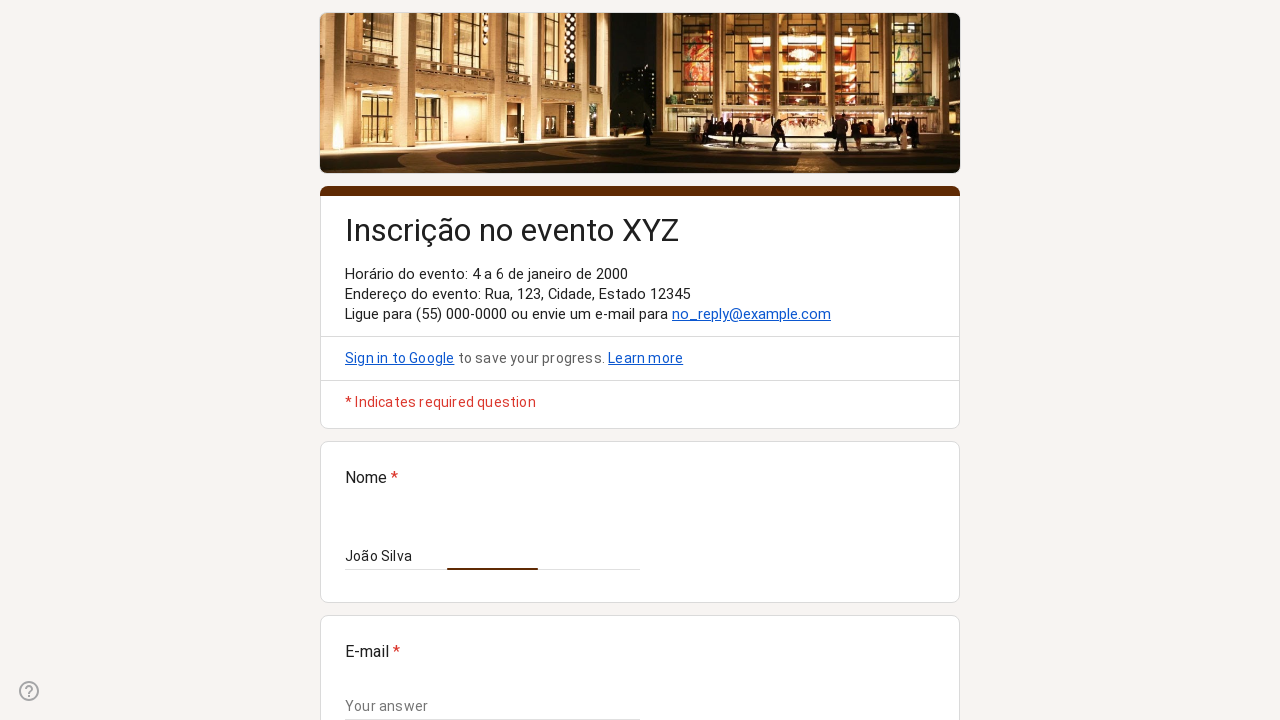

Waited 500ms after filling input field 1
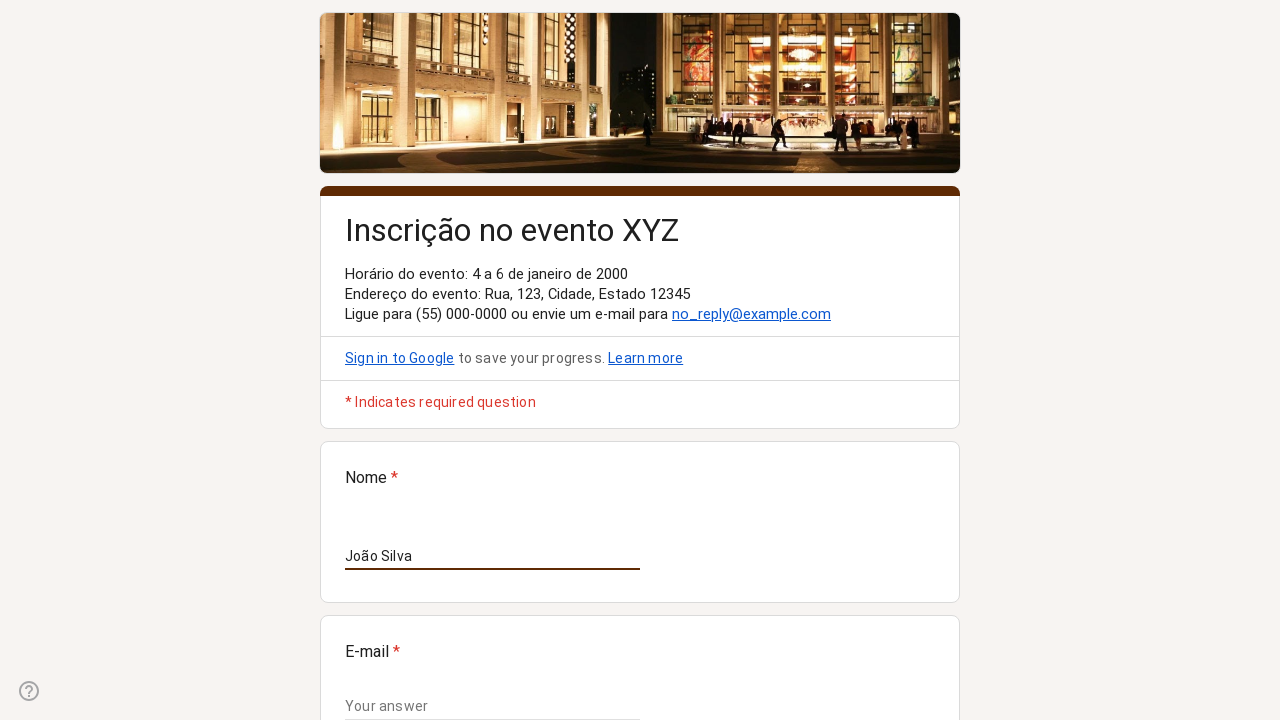

Filled text input field 2 with 'joao.silva@email.com' on input.whsOnd.zHQkBf >> nth=1
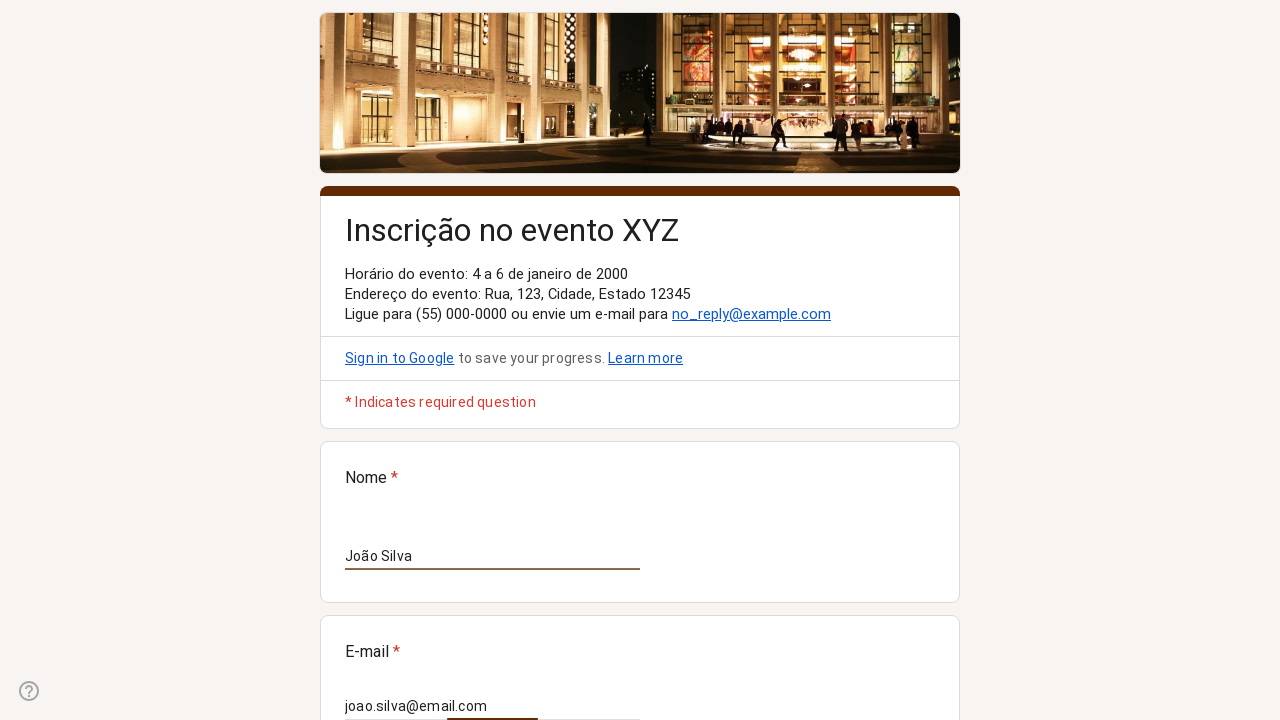

Waited 500ms after filling input field 2
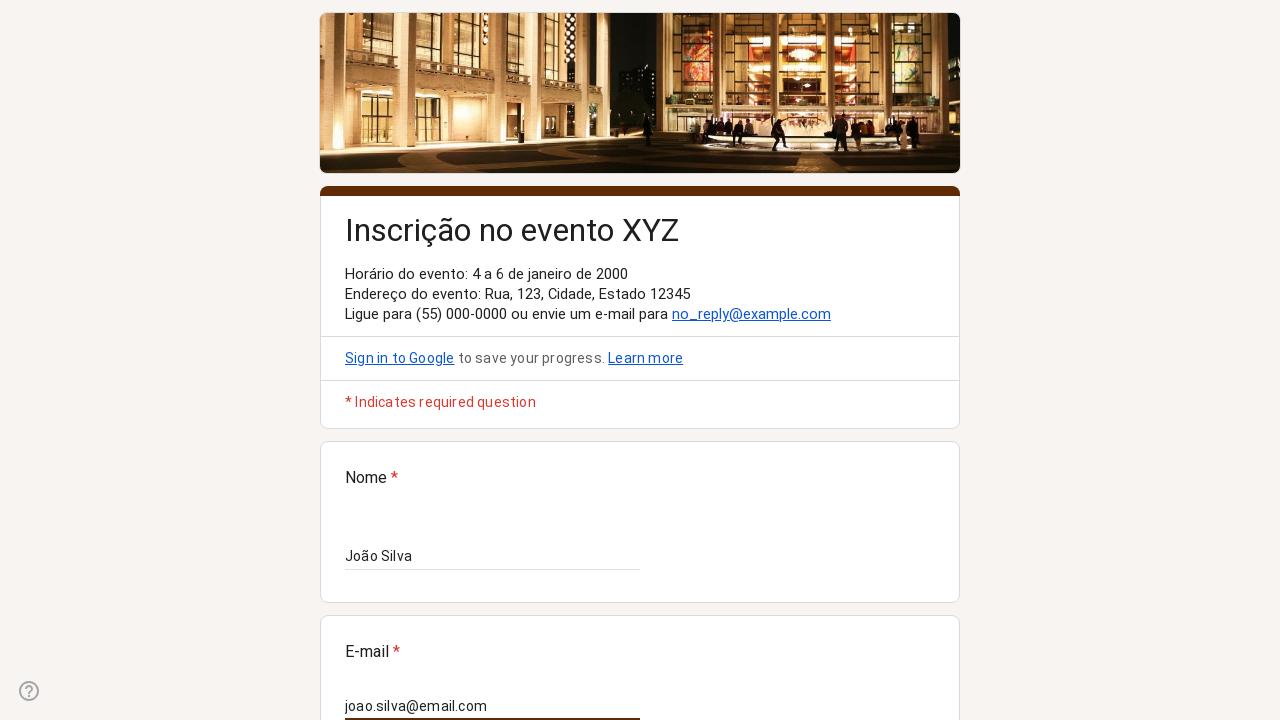

Filled text input field 3 with '11987654321' on input.whsOnd.zHQkBf >> nth=2
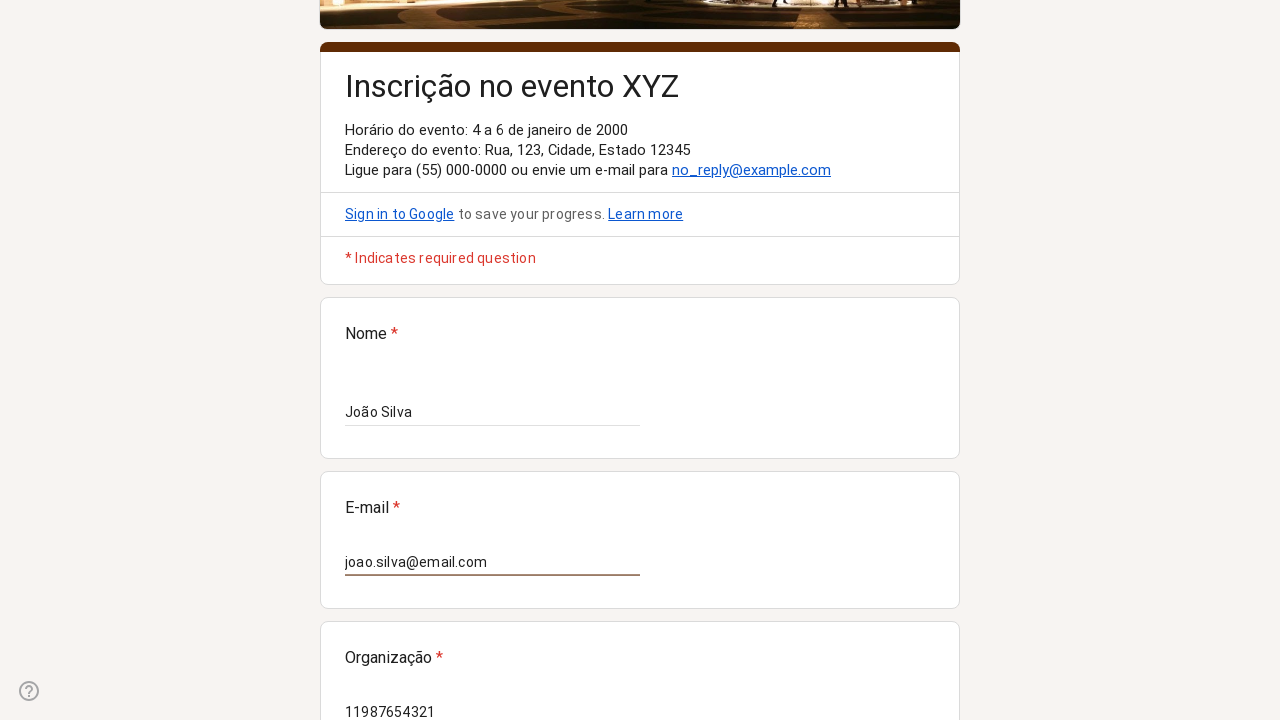

Waited 500ms after filling input field 3
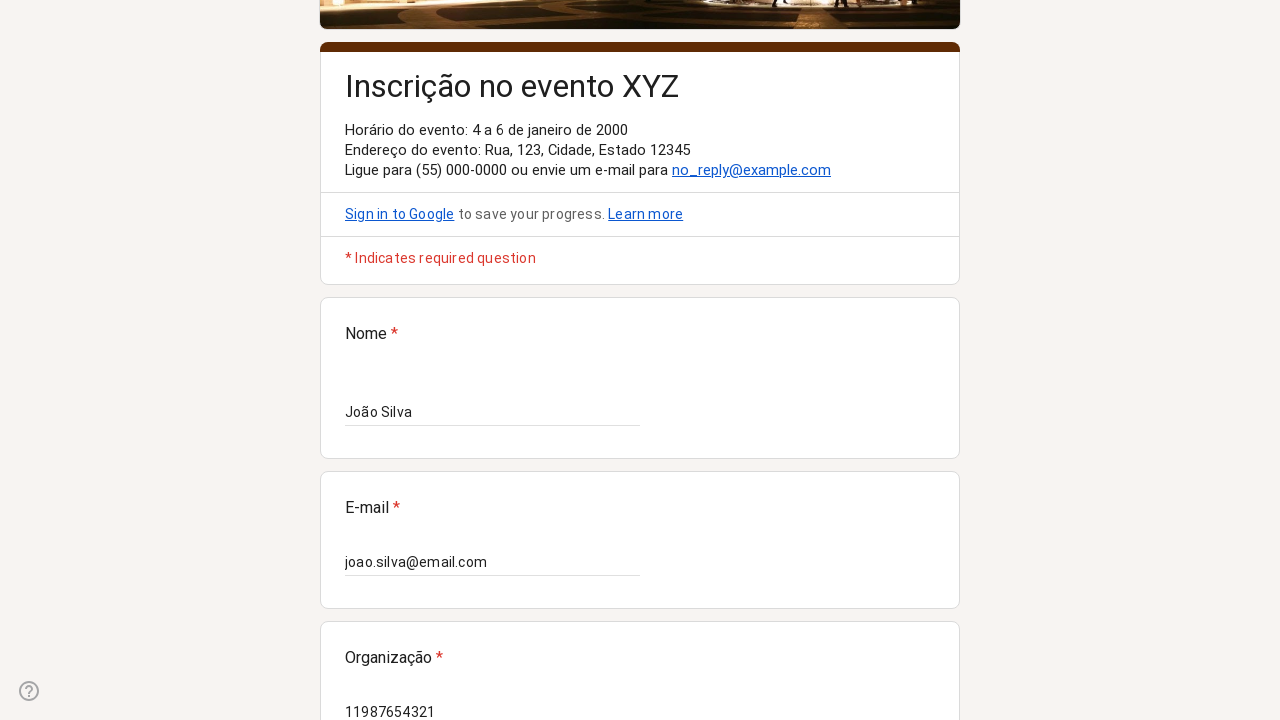

Clicked first dropdown/list item at (640, 360) on .eBFwI >> nth=0
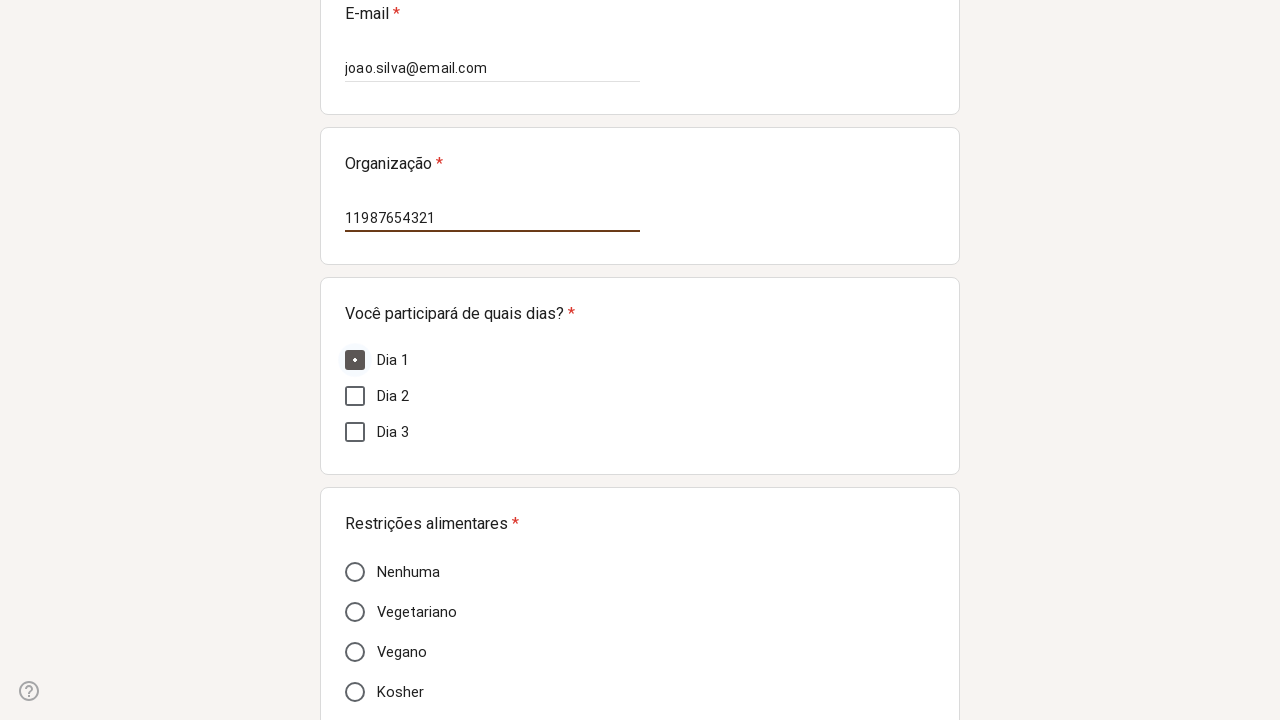

Waited 500ms after dropdown selection
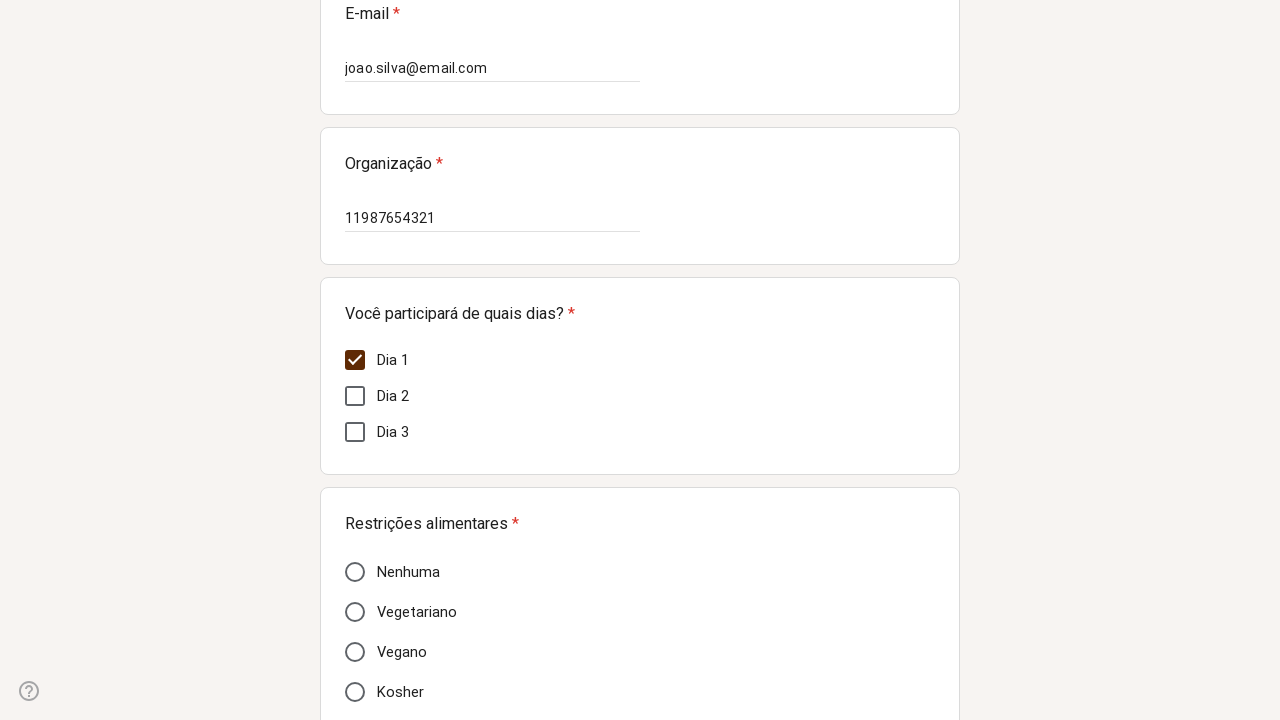

Clicked first checkbox item at (640, 572) on .nWQGrd >> nth=0
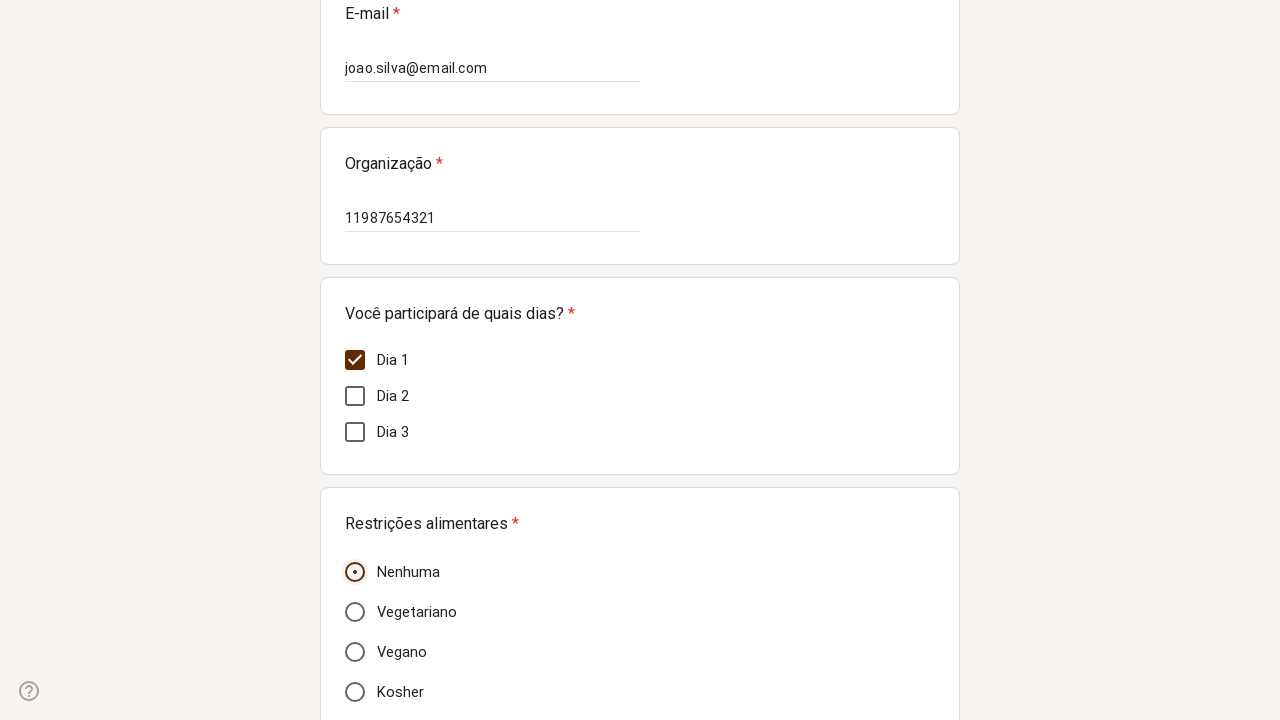

Waited 500ms after checkbox selection
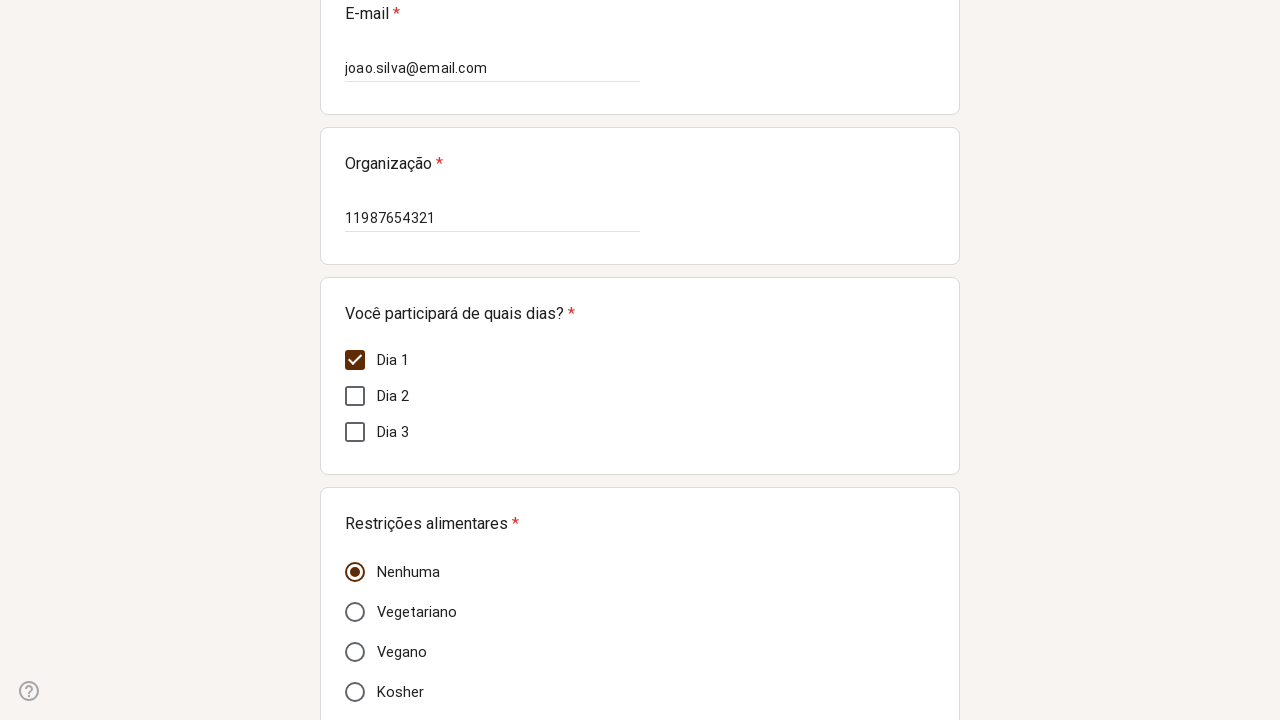

Clicked form submit button at (369, 533) on .uArJ5e
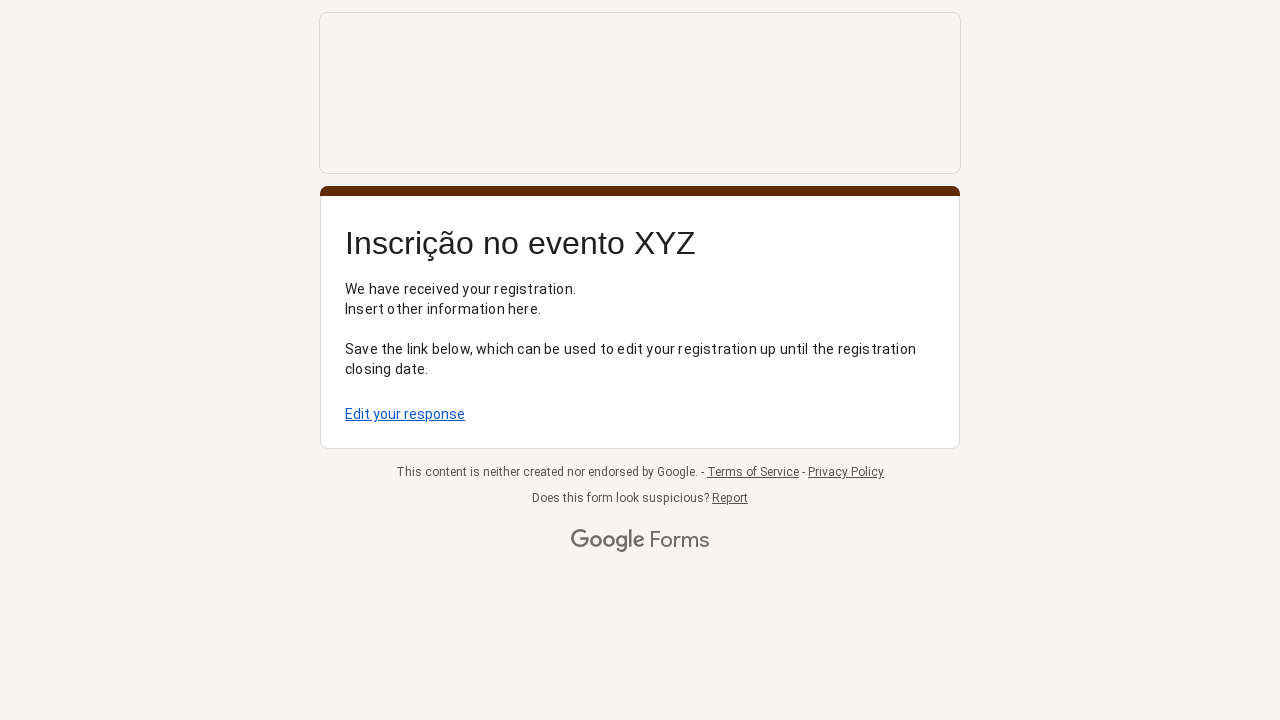

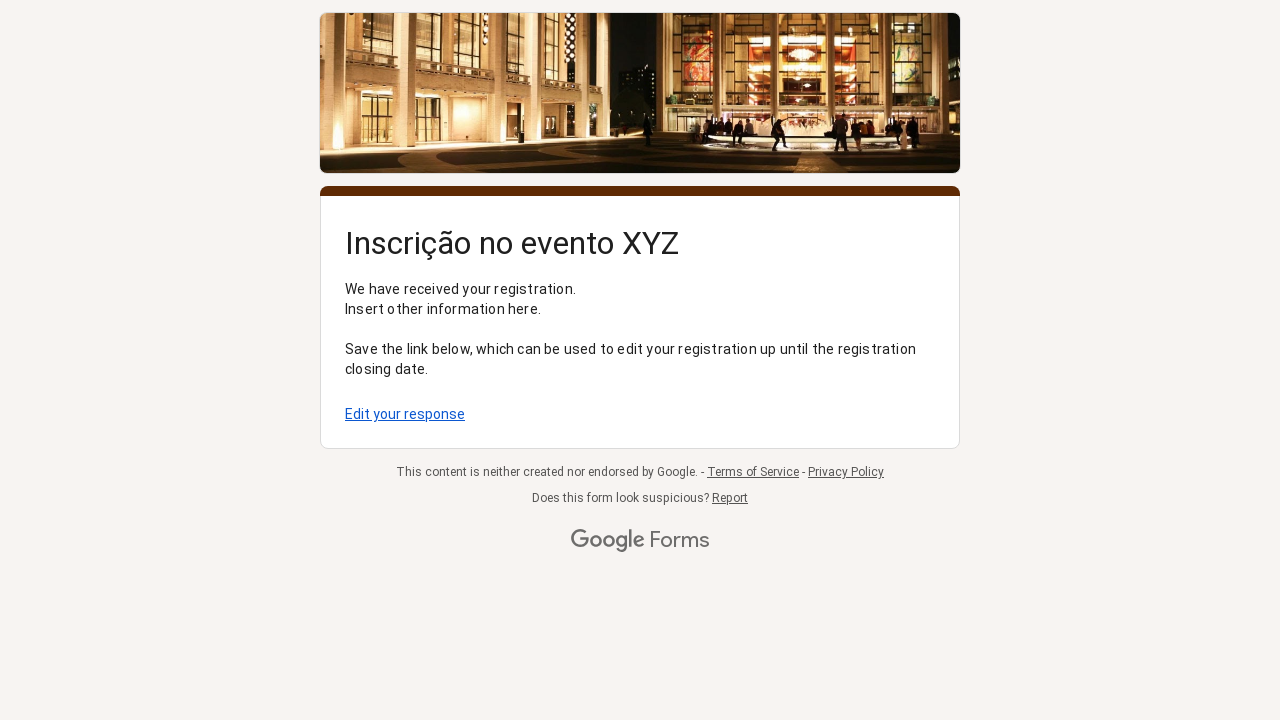